Tests switching to an iframe and locating an element within it

Starting URL: https://demoqa.com/frames

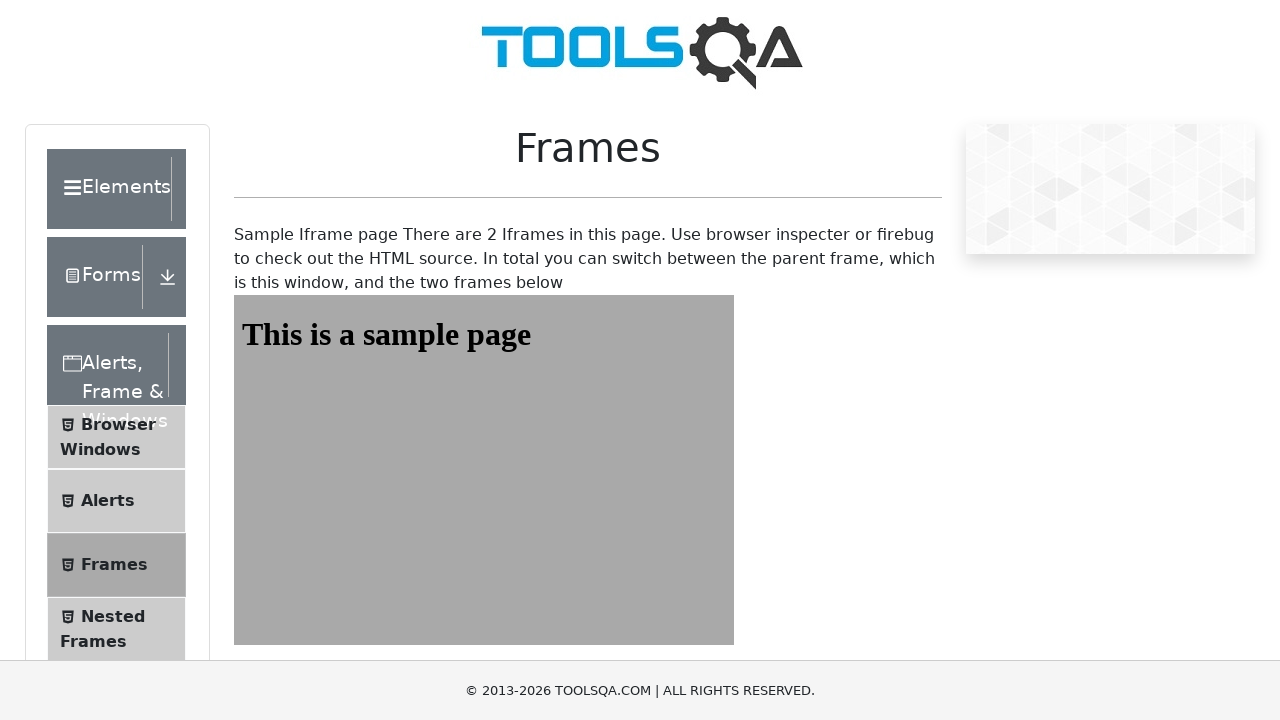

Navigated to https://demoqa.com/frames
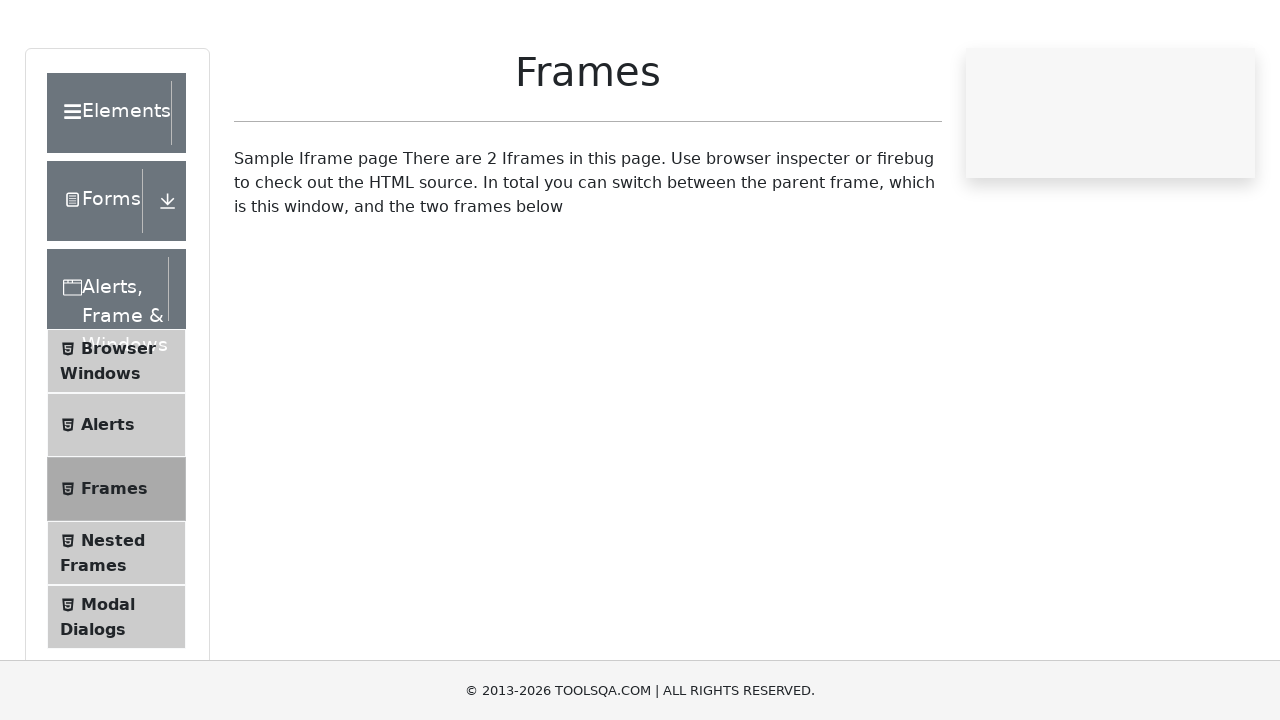

Located iframe with id 'frame1'
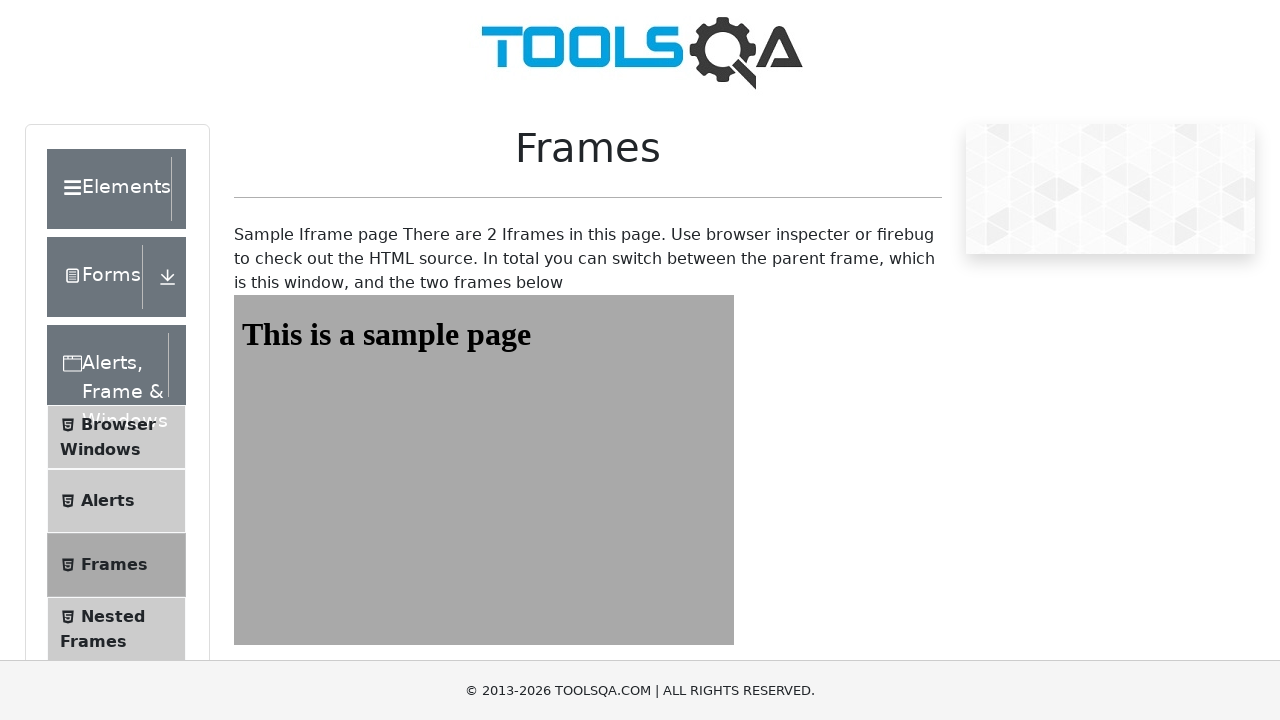

Located heading element with id 'sampleHeading' within the iframe
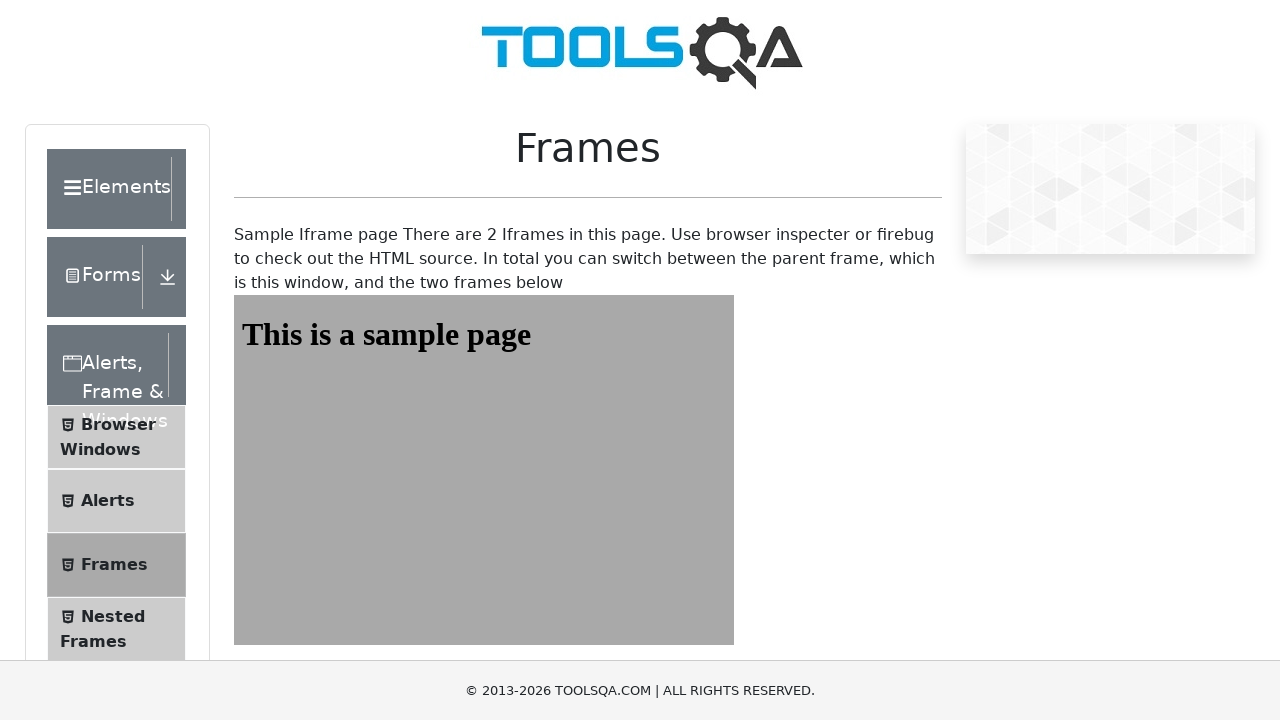

Waited for heading element to be available
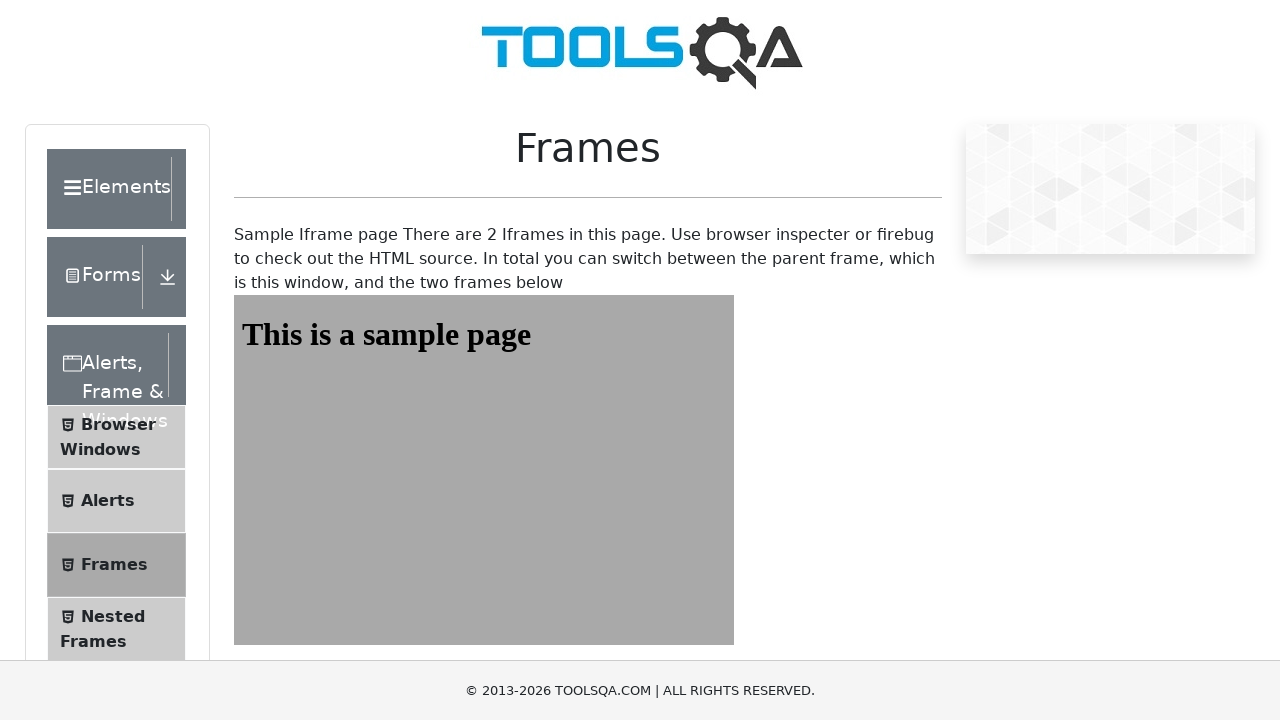

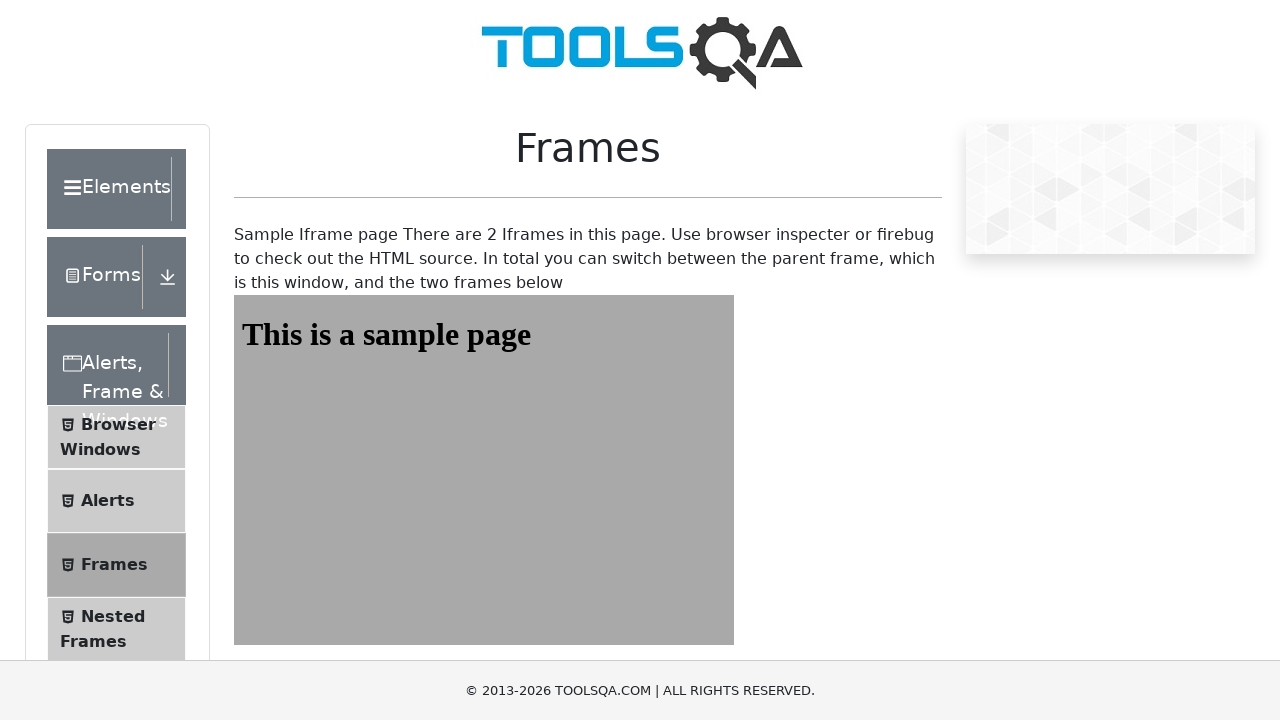